Tests browser confirm alert handling by clicking a button that triggers a confirm dialog, then accepting the alert

Starting URL: https://demoqa.com/alerts

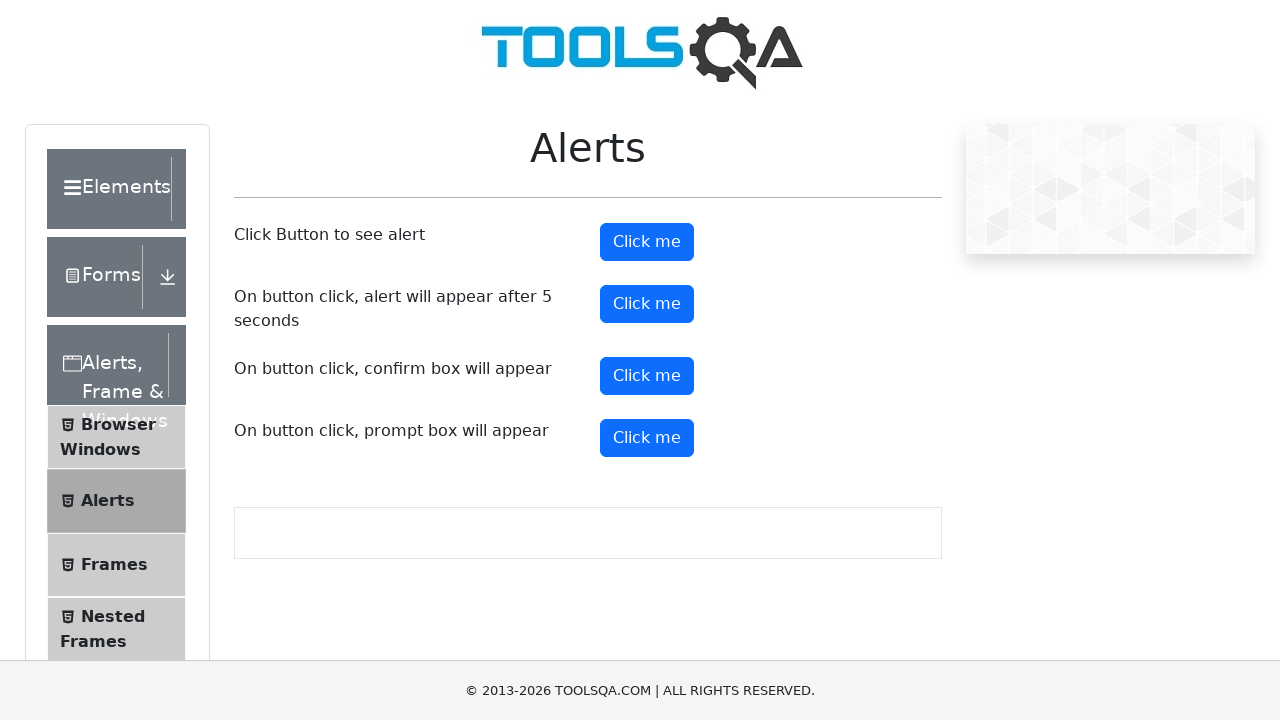

Set up dialog handler to accept confirm alerts
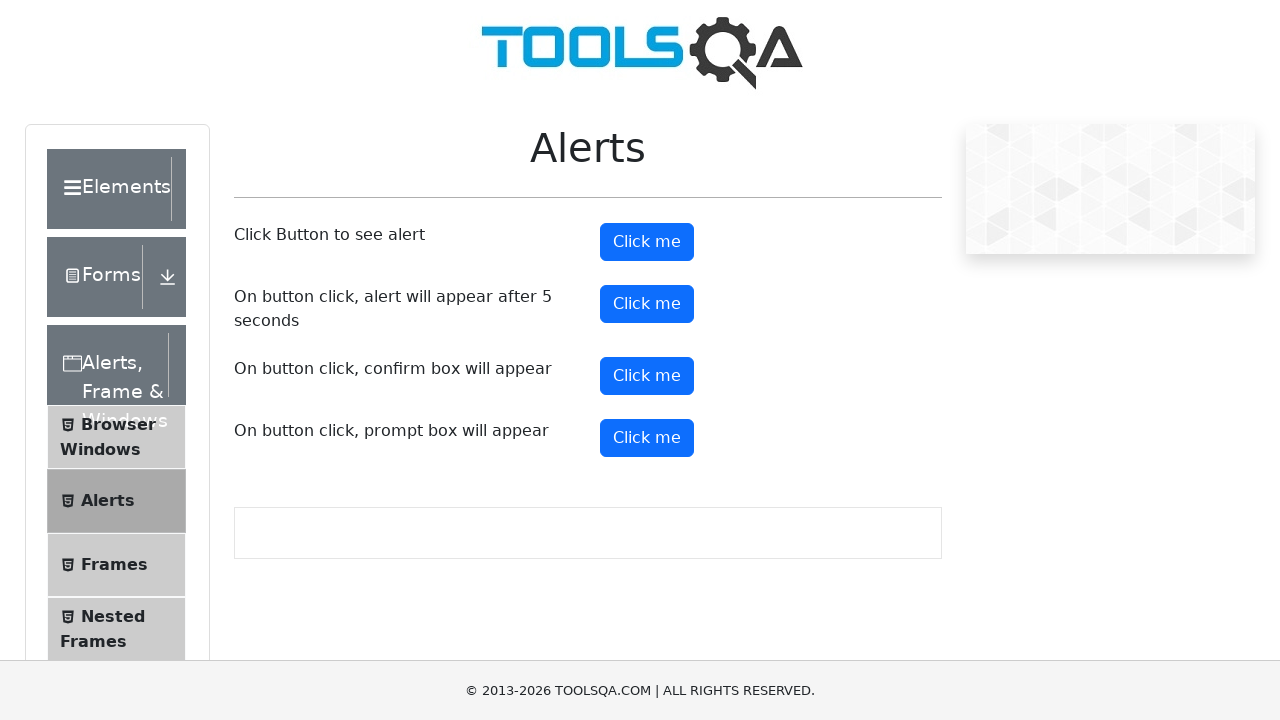

Clicked confirm button to trigger alert dialog at (647, 376) on #confirmButton
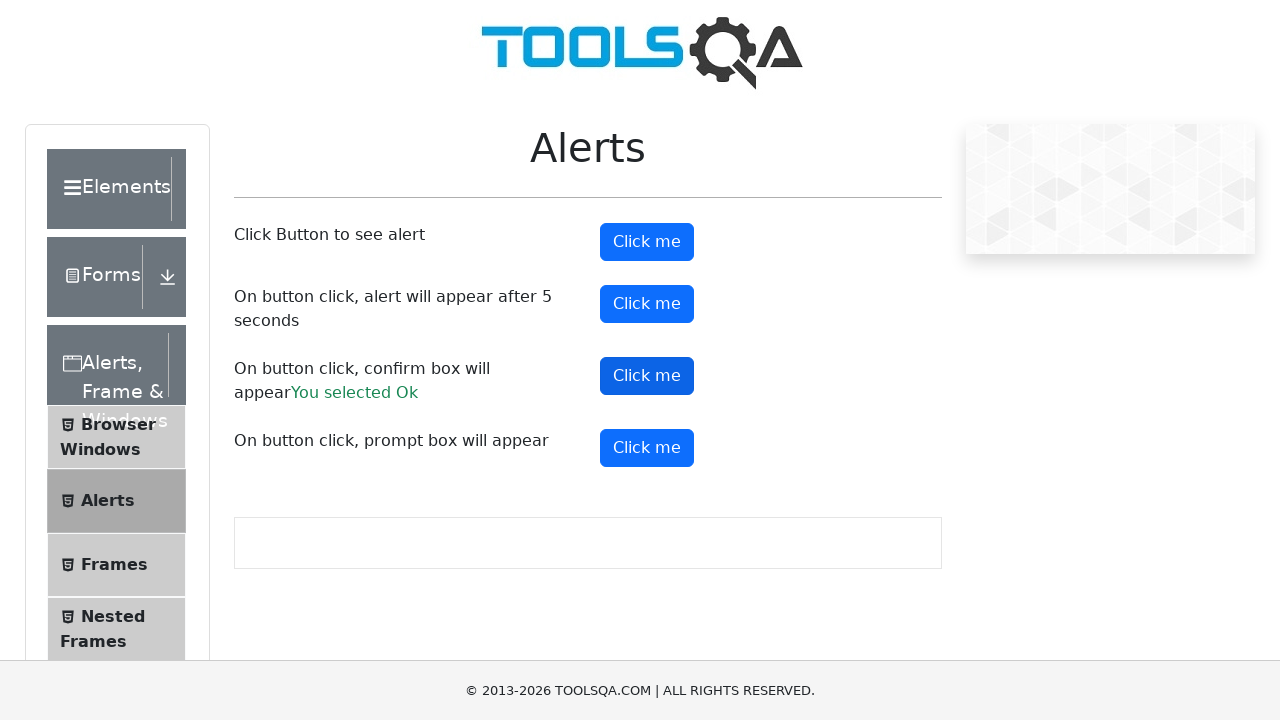

Waited for dialog to be processed
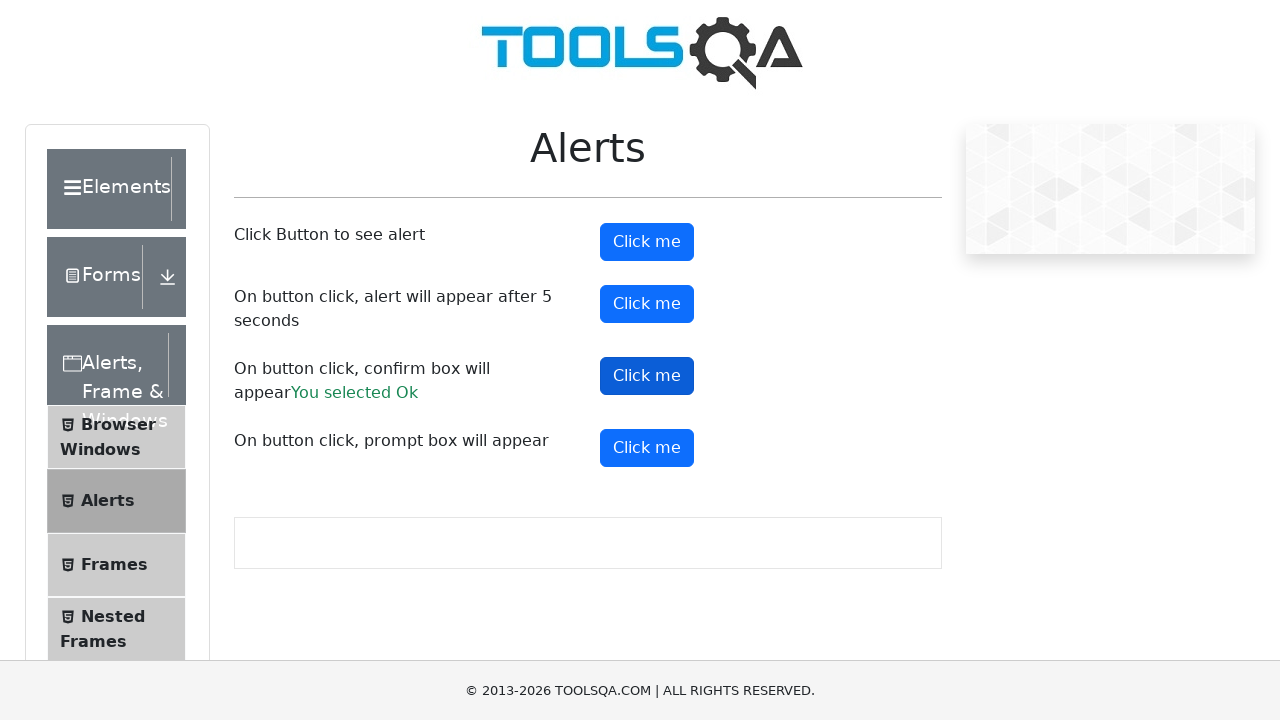

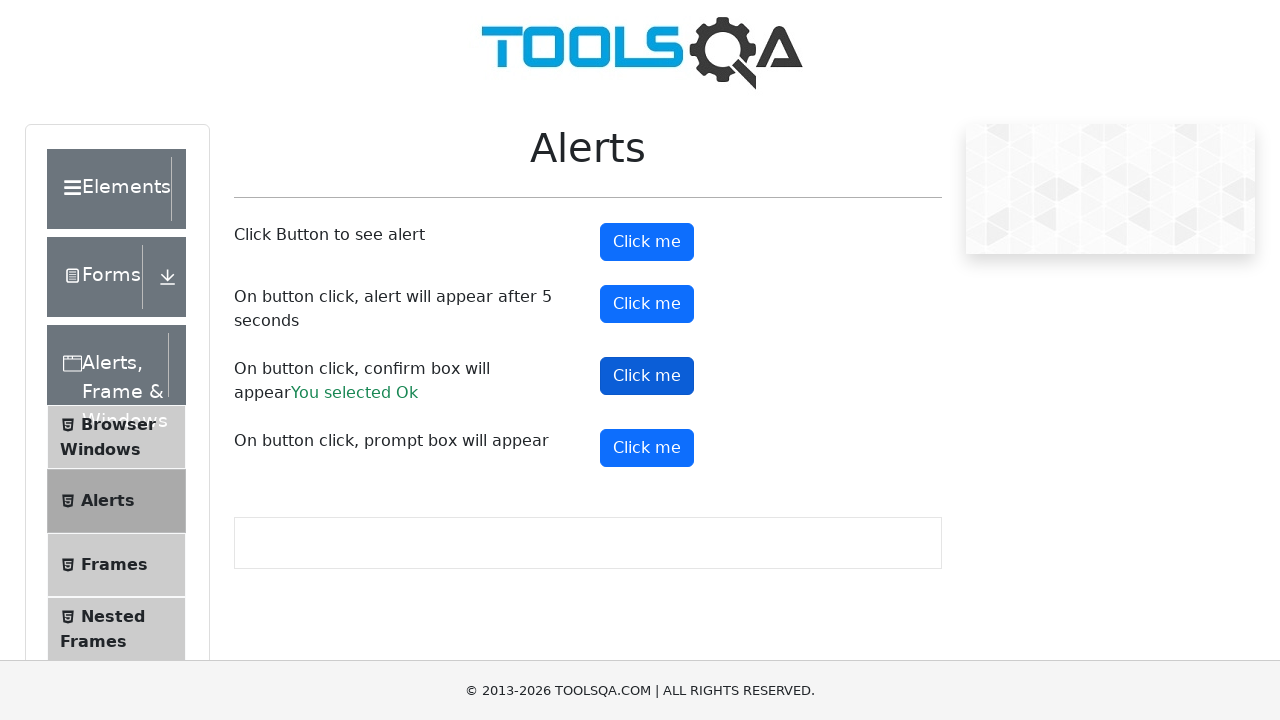